Navigates to DemoBlaze store website and verifies that the page title is "STORE"

Starting URL: https://demoblaze.com/index.html

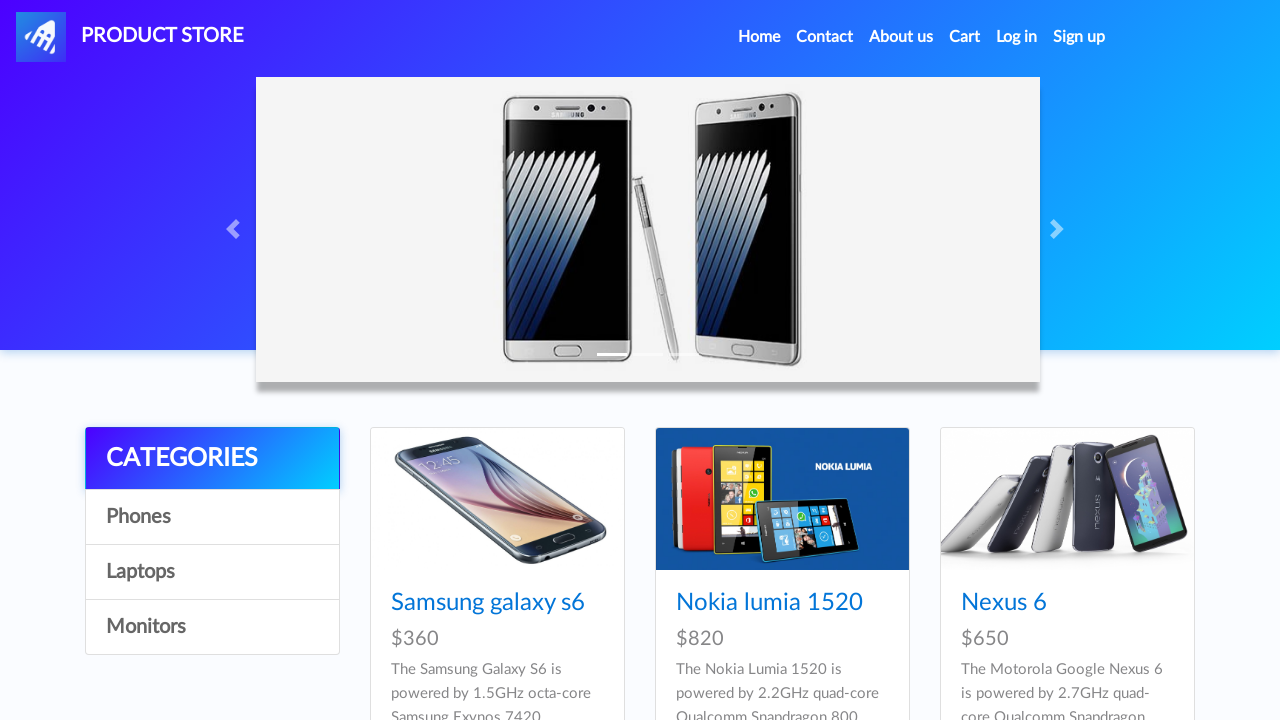

Retrieved page title
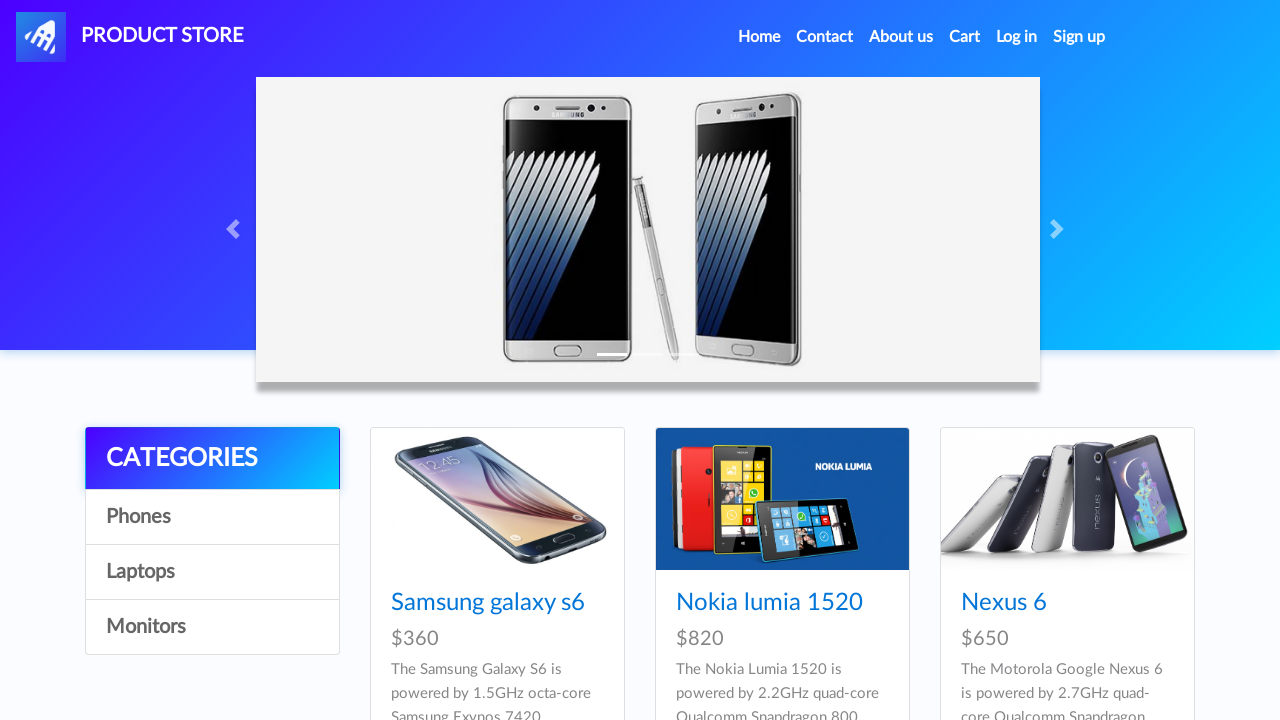

Set expected title to 'STORE'
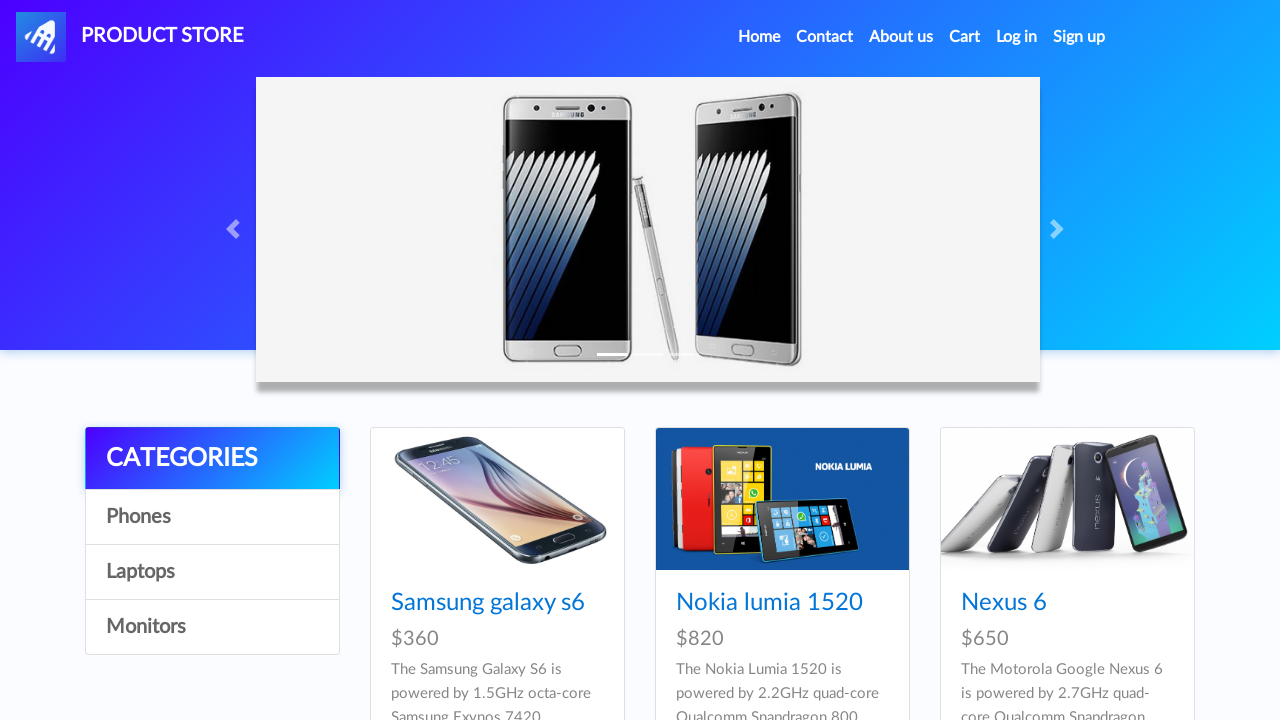

Verified page title matches 'STORE' (actual: 'STORE')
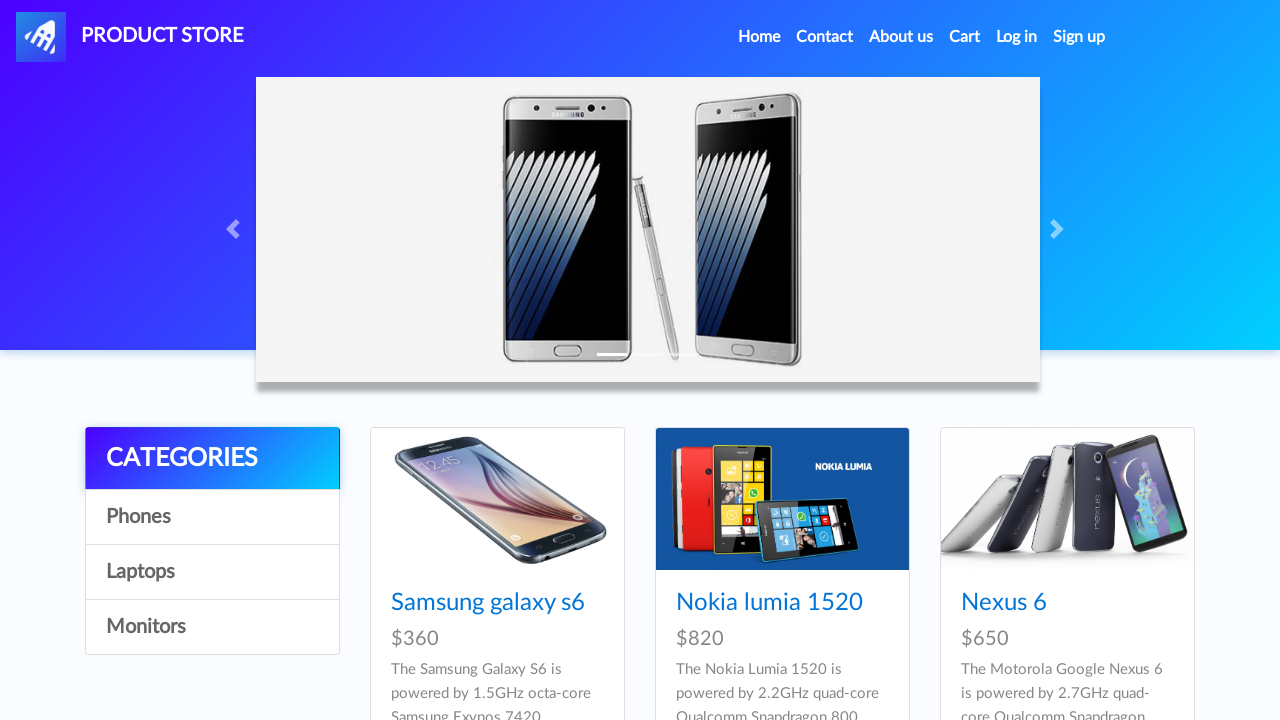

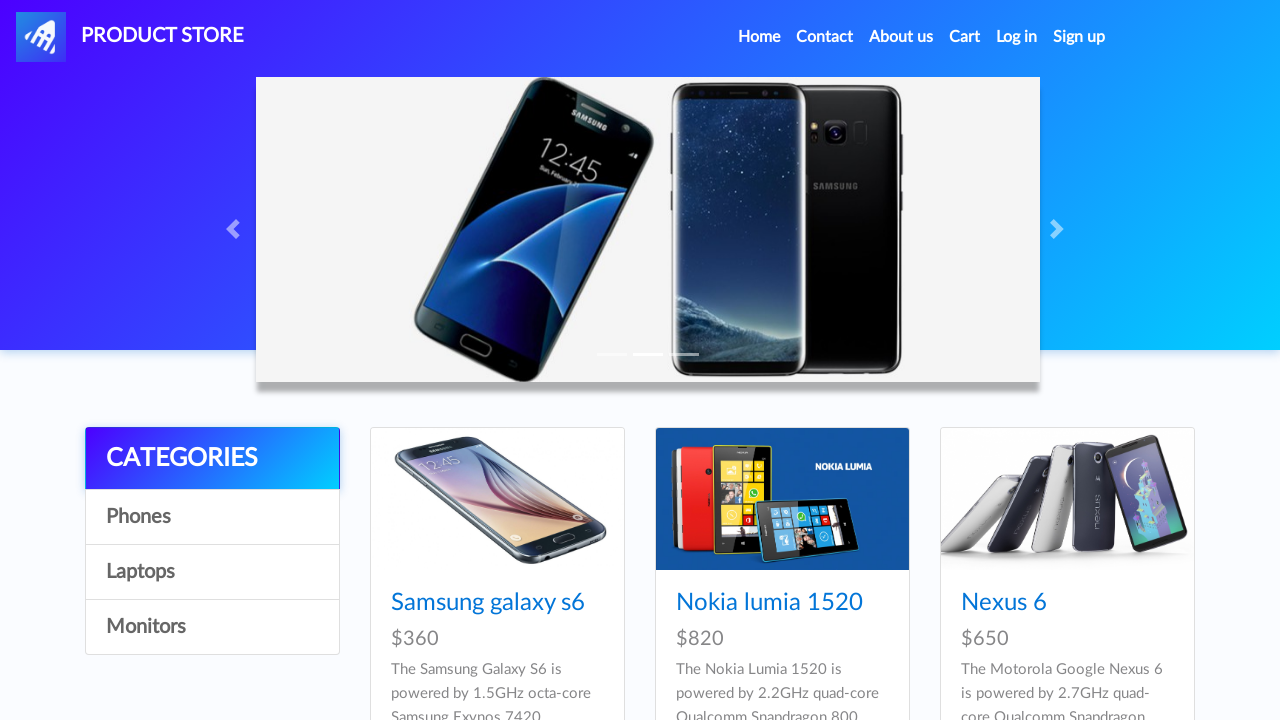